Validates that the SEER logo is displayed on the page

Starting URL: https://www.bapssatsangexams.org/

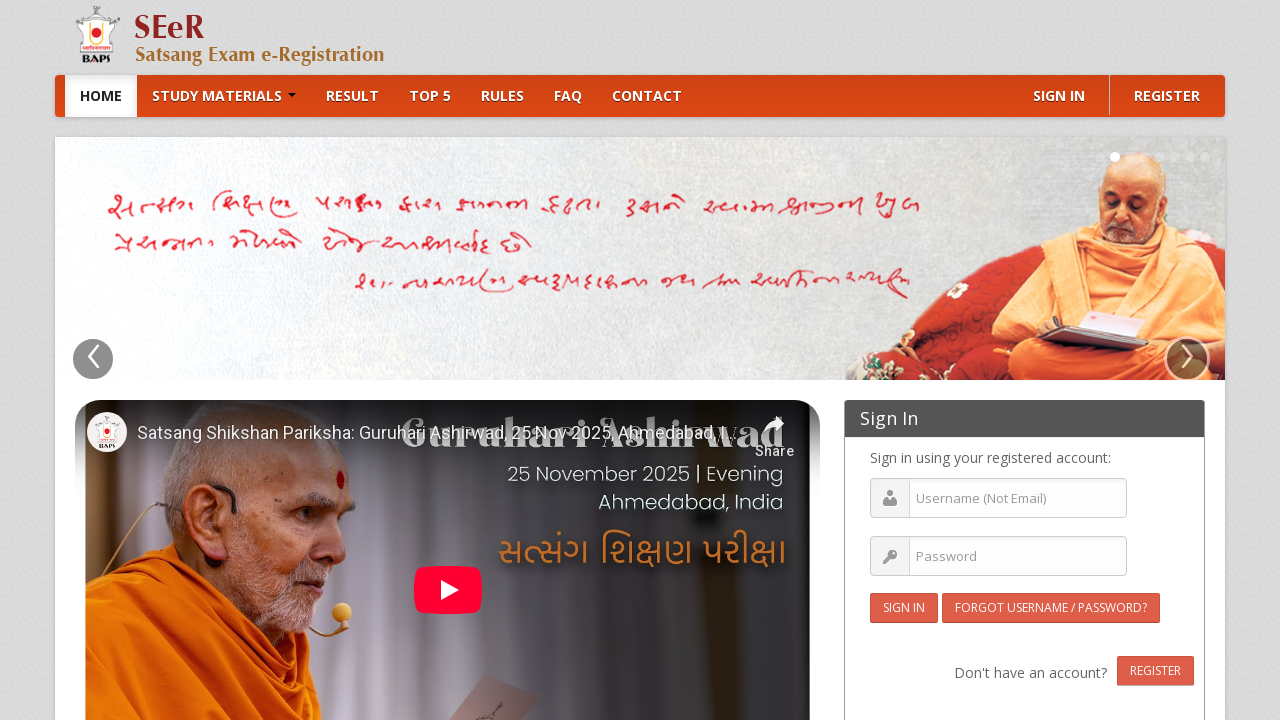

Waited for SEER logo selector to be present on the page
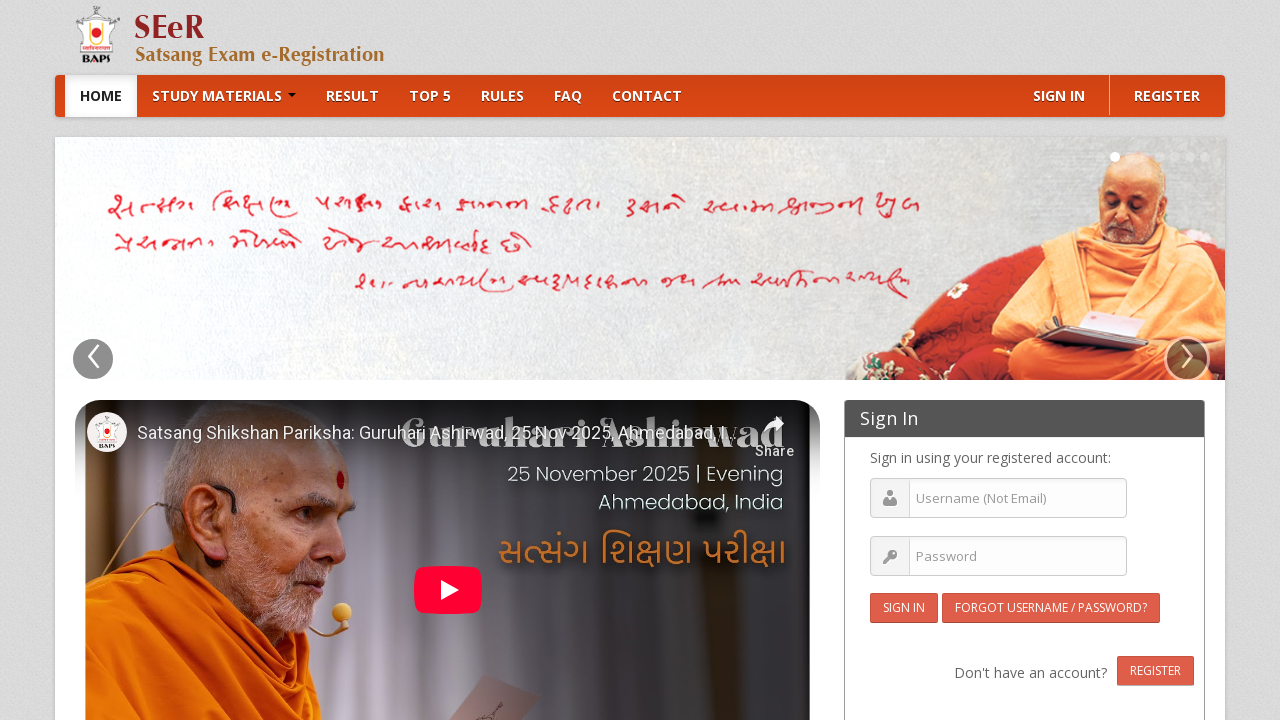

Located the SEER logo element
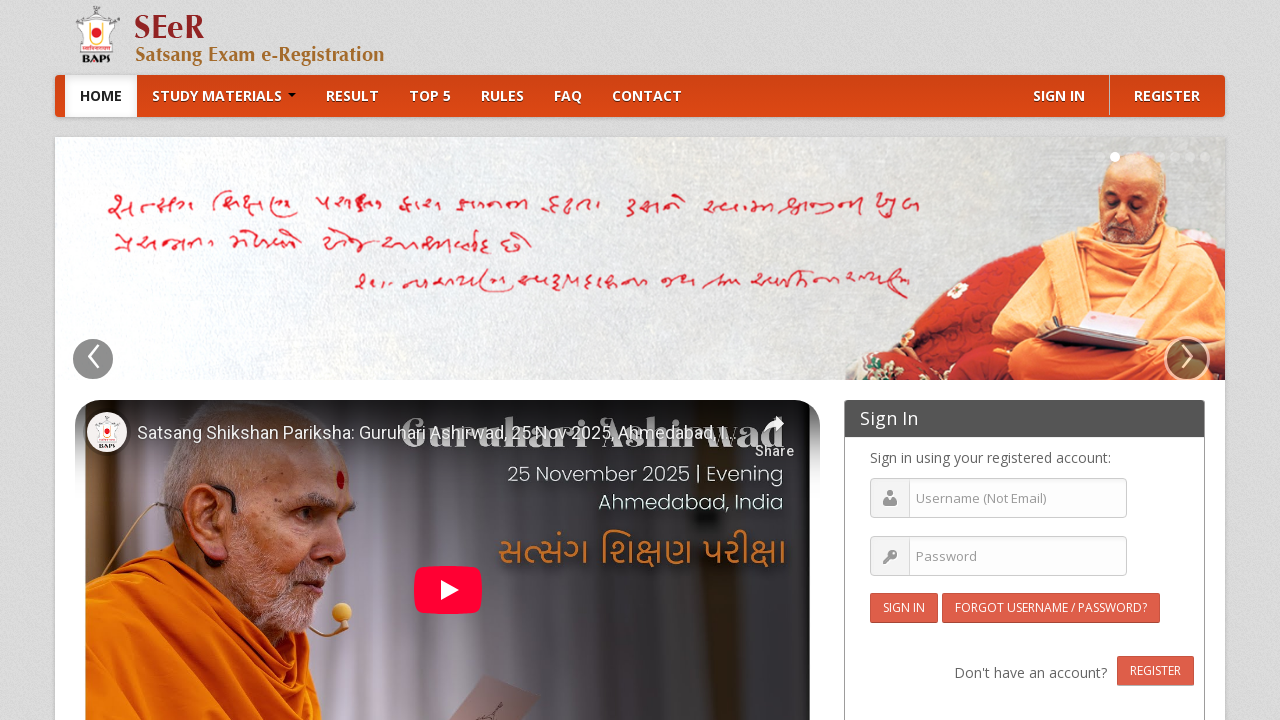

Asserted that the SEER logo is visible on the page
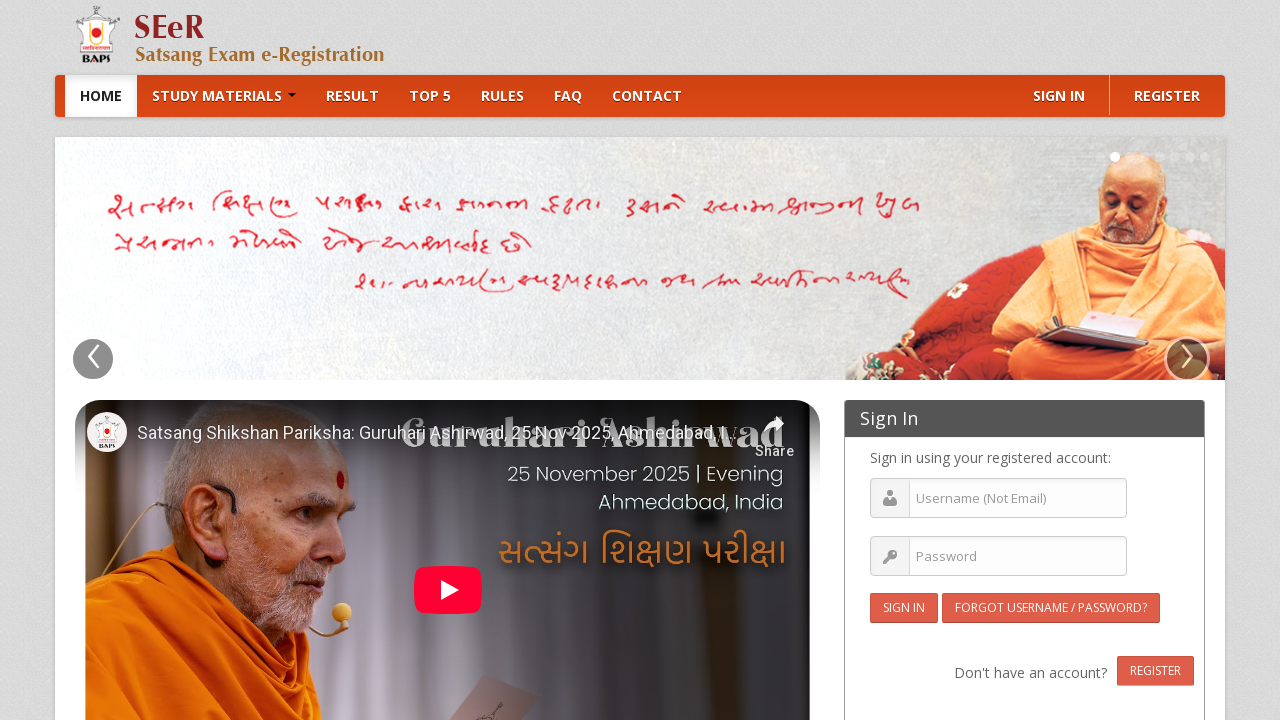

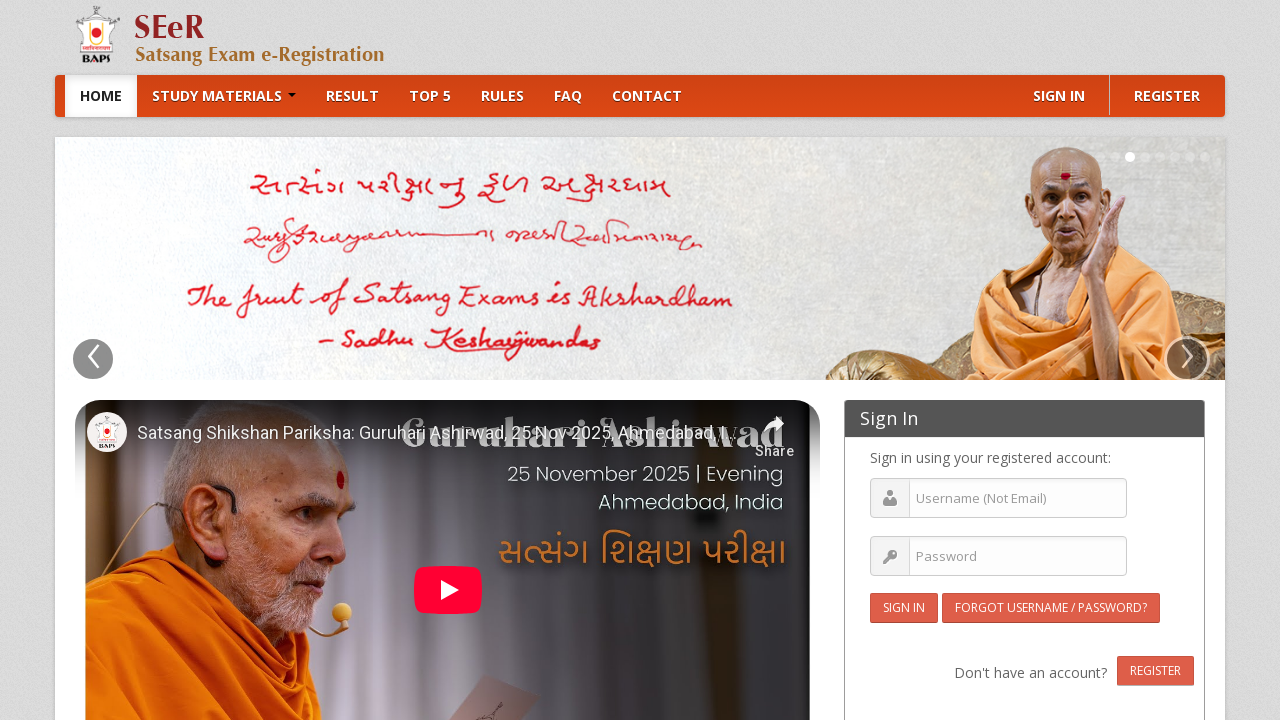